Tests JavaScript prompt alert functionality by clicking a button to trigger a prompt, entering text, accepting it, and verifying the result message

Starting URL: http://the-internet.herokuapp.com/javascript_alerts

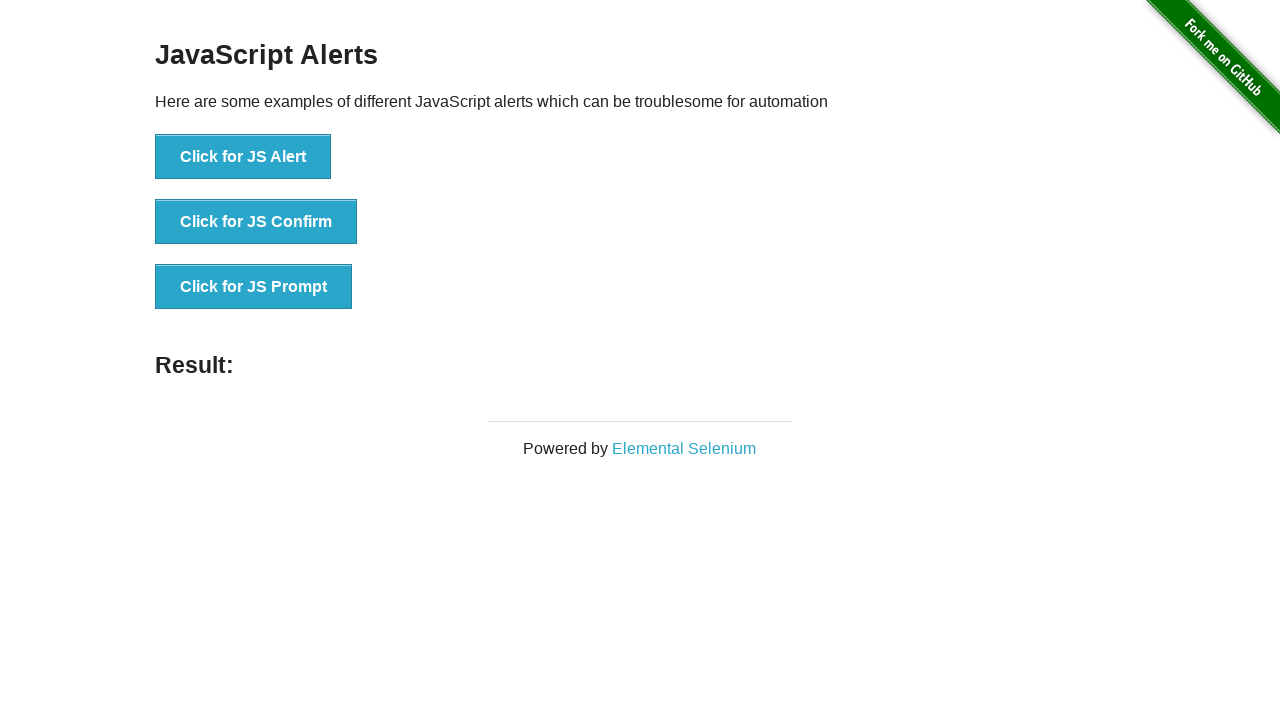

Clicked button to trigger JavaScript prompt at (254, 287) on [onclick='jsPrompt()']
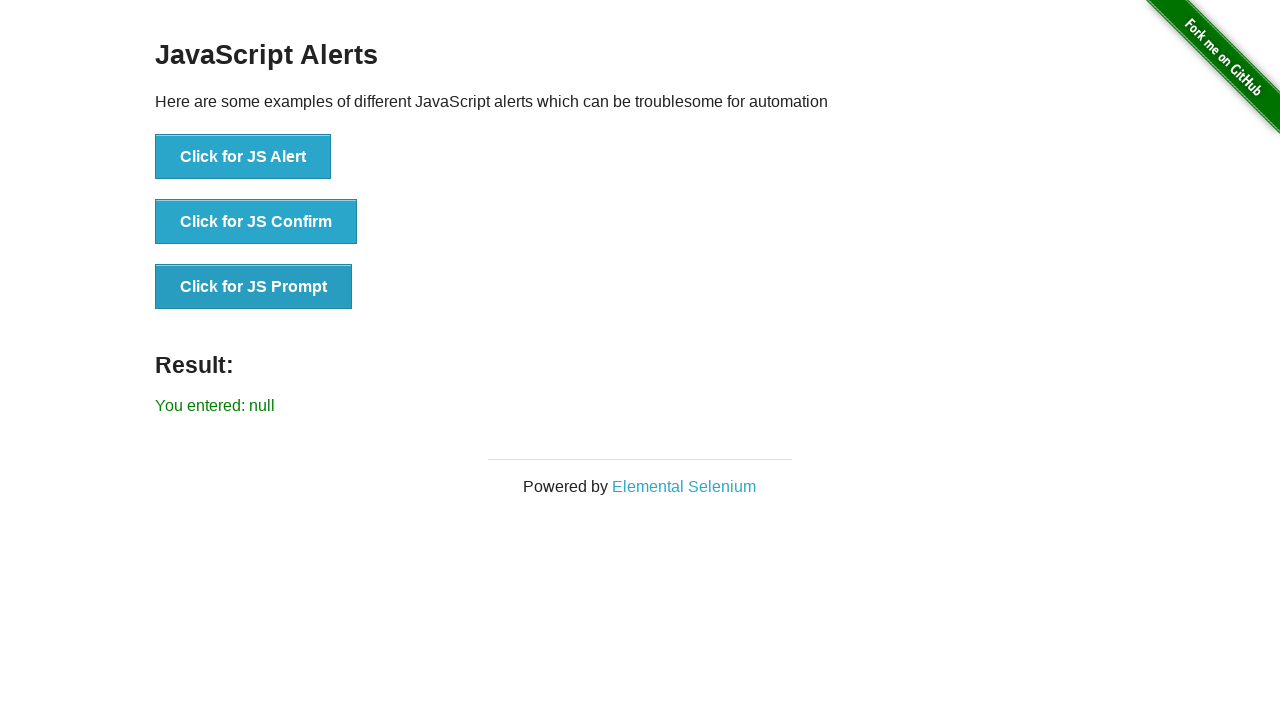

Set up dialog handler to accept prompt with 'Test one'
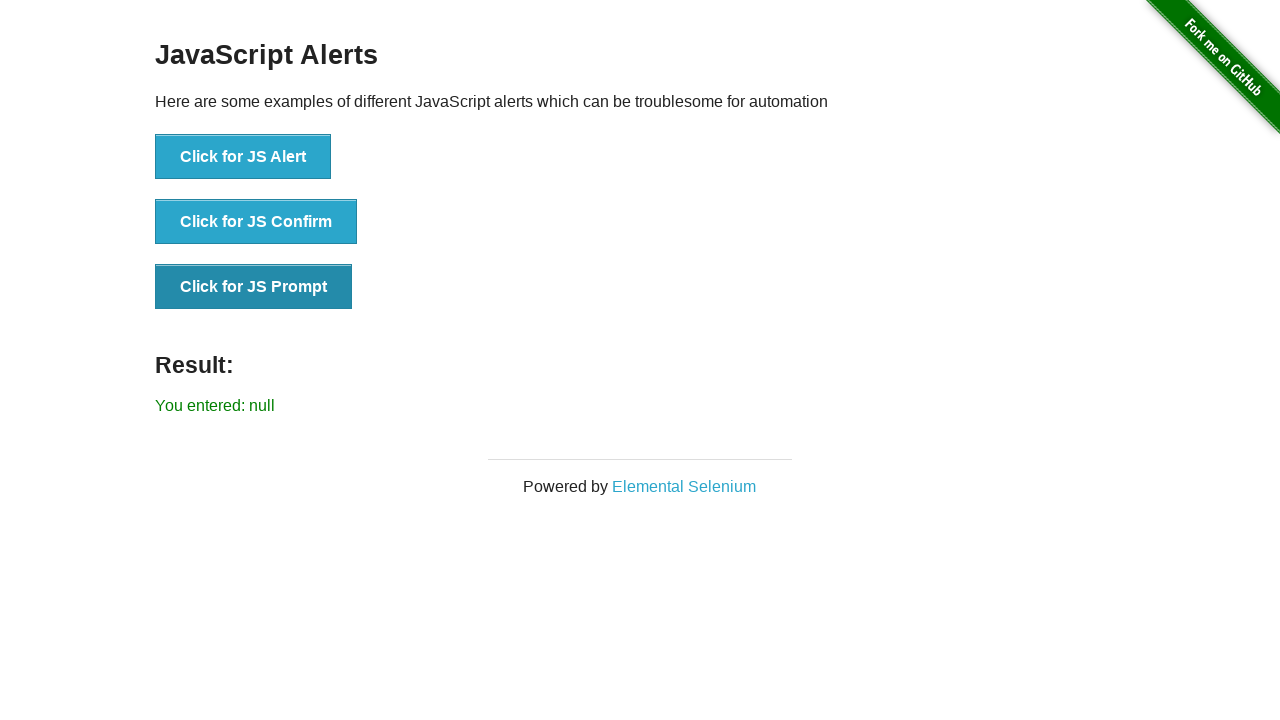

Re-clicked button to trigger prompt dialog at (254, 287) on [onclick='jsPrompt()']
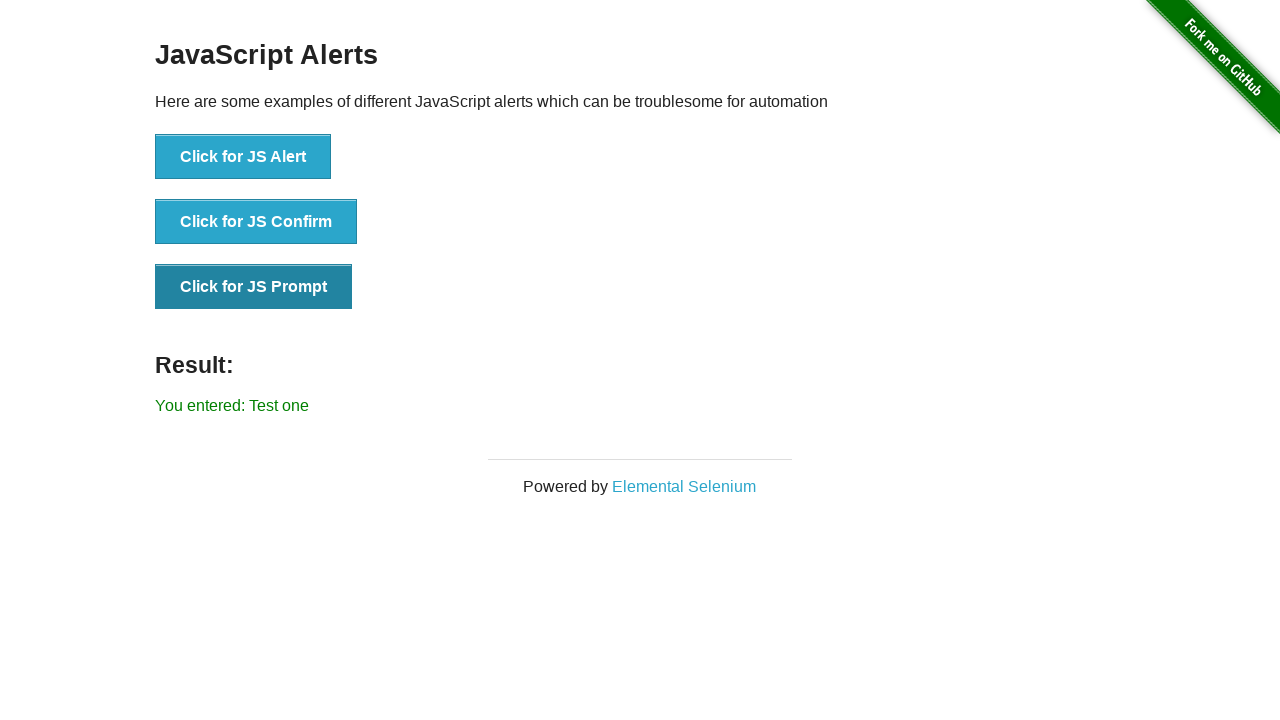

Result message element loaded
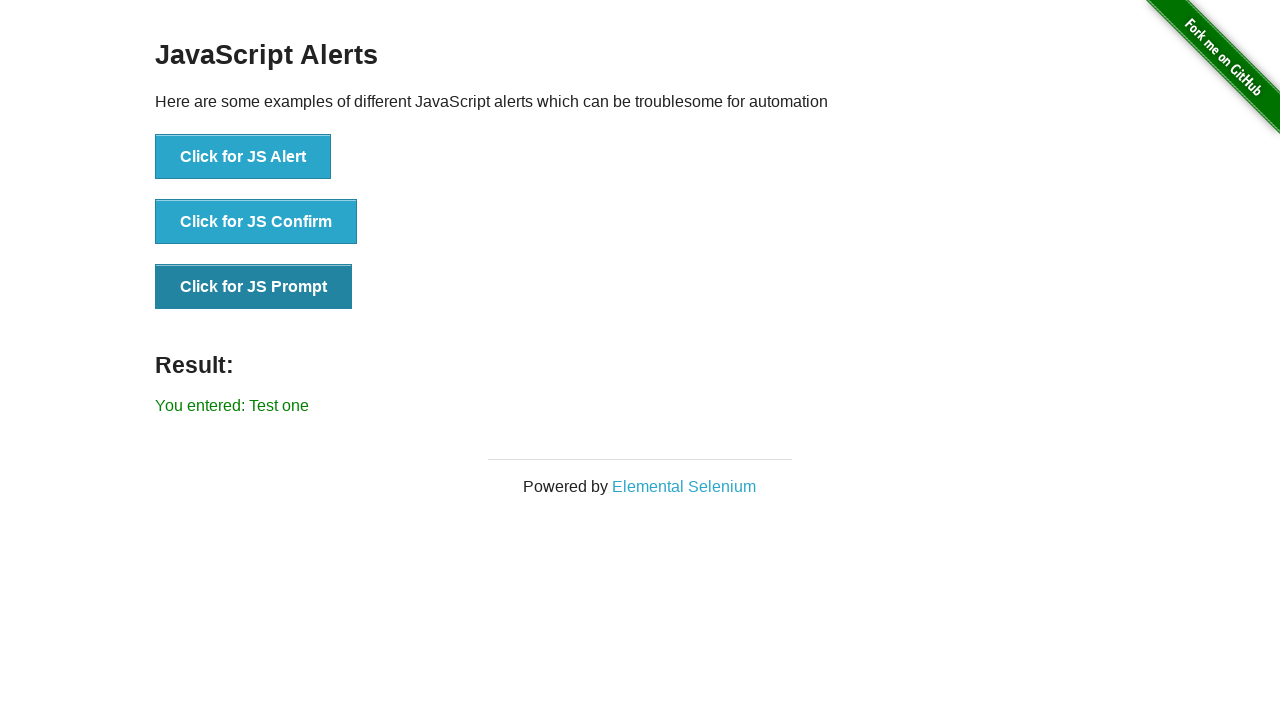

Retrieved result text: 'You entered: Test one'
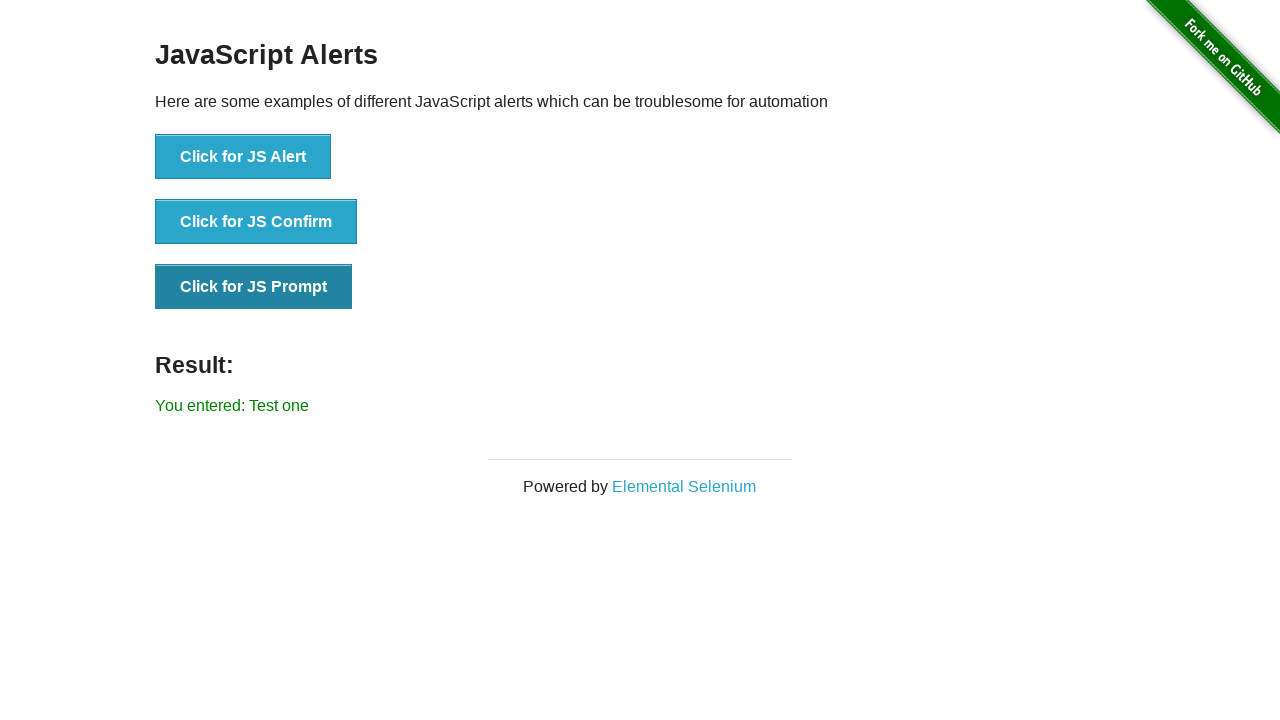

Verified result text matches expected value 'You entered: Test one'
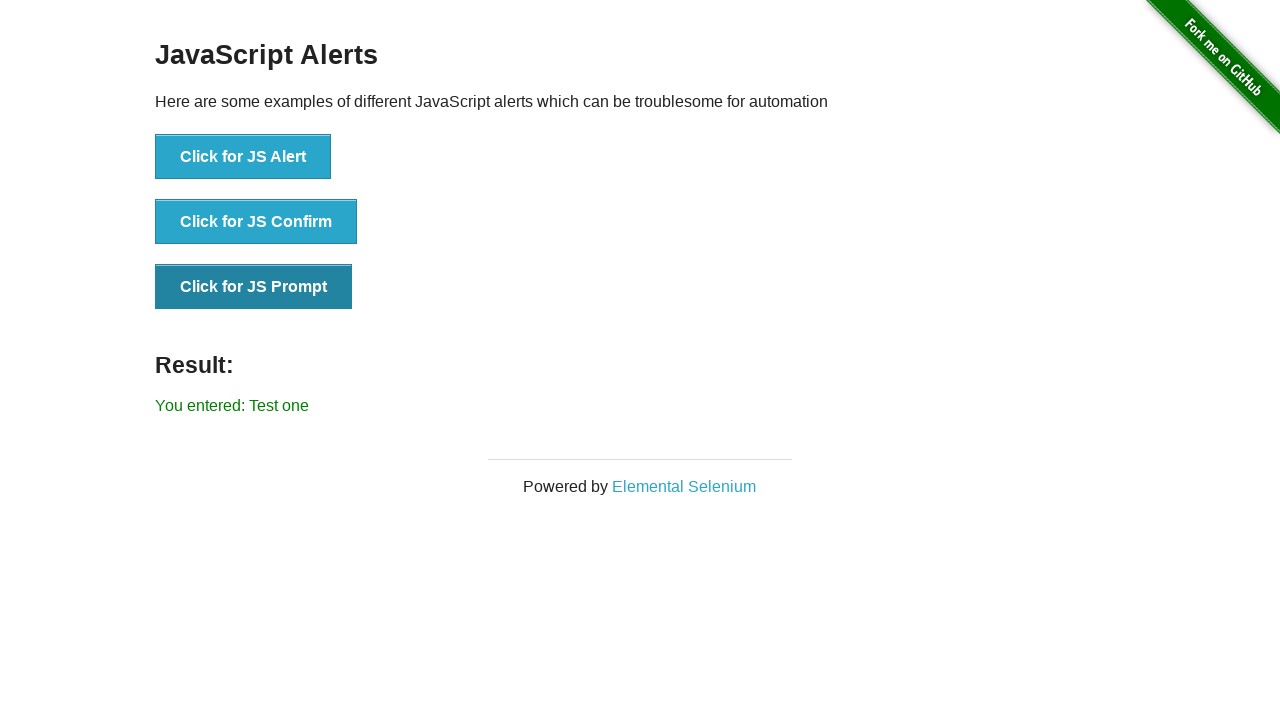

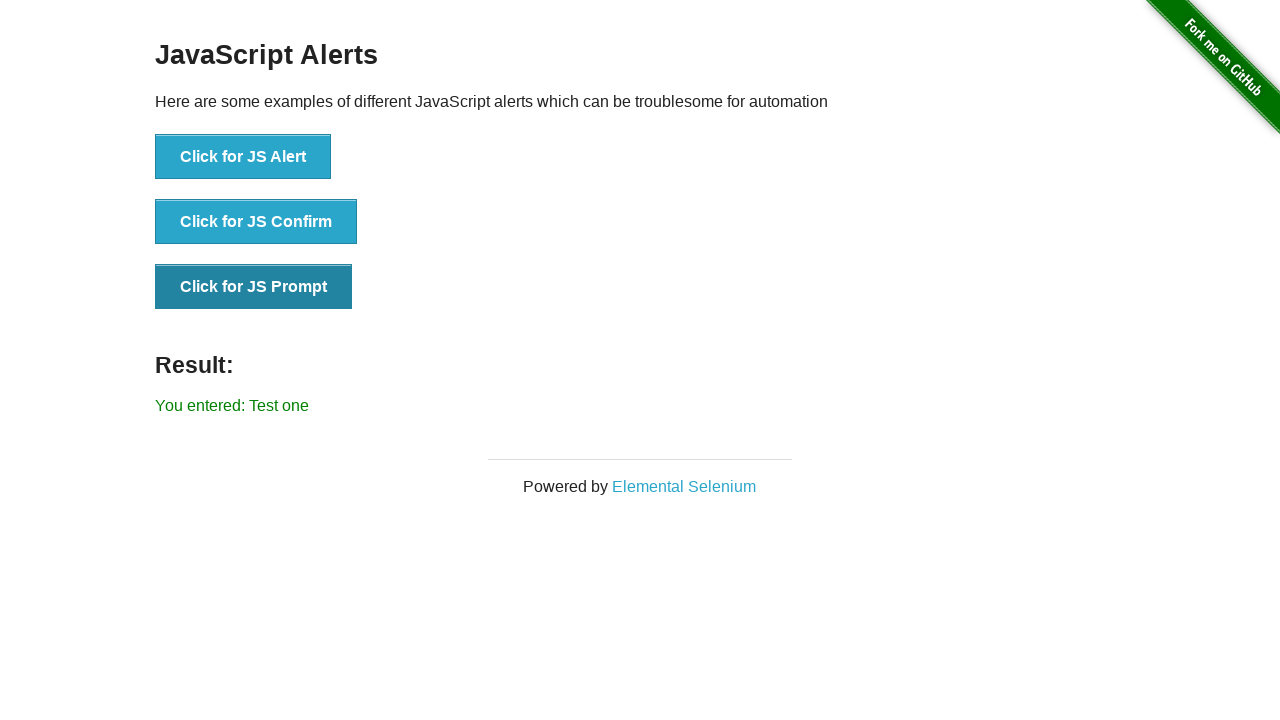